Tests the Uzbek Cyrillic to Latin transliteration tool by entering Cyrillic text, clicking the convert button, and waiting for the Latin result to appear

Starting URL: https://uzlatin.com

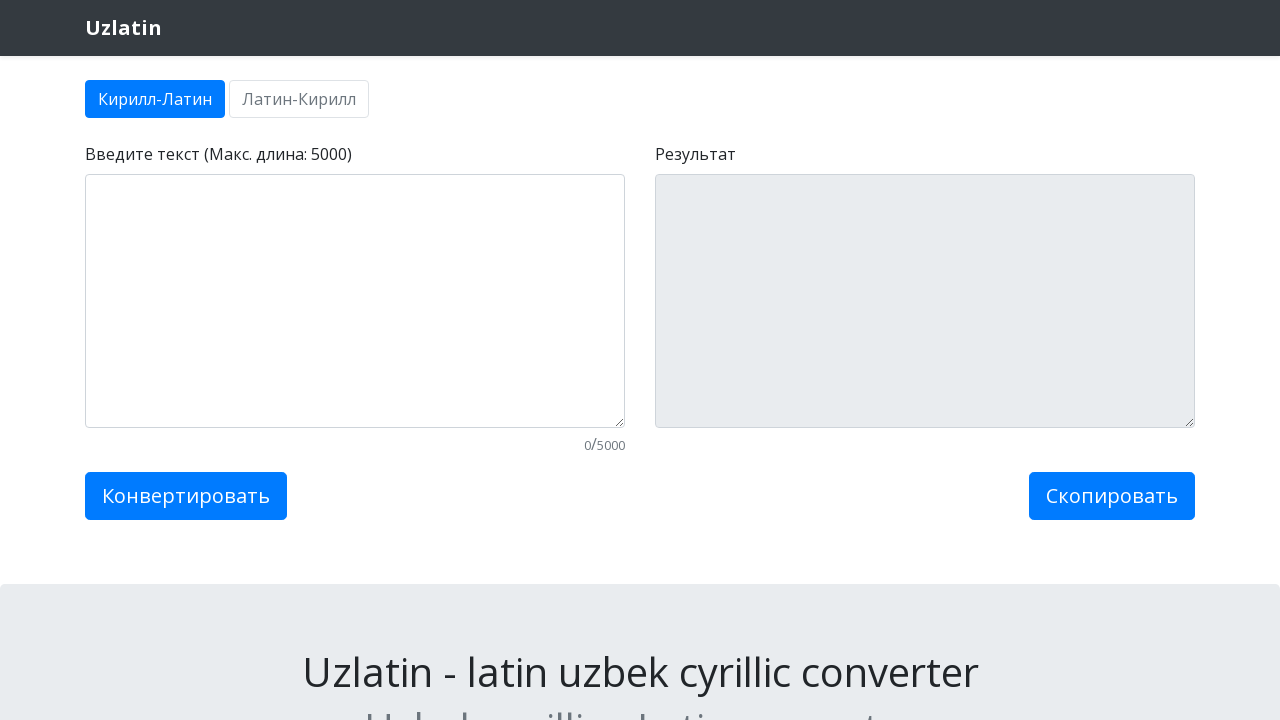

Filled input field with Cyrillic text 'Ўрмончилар МФЙ' on #from-text
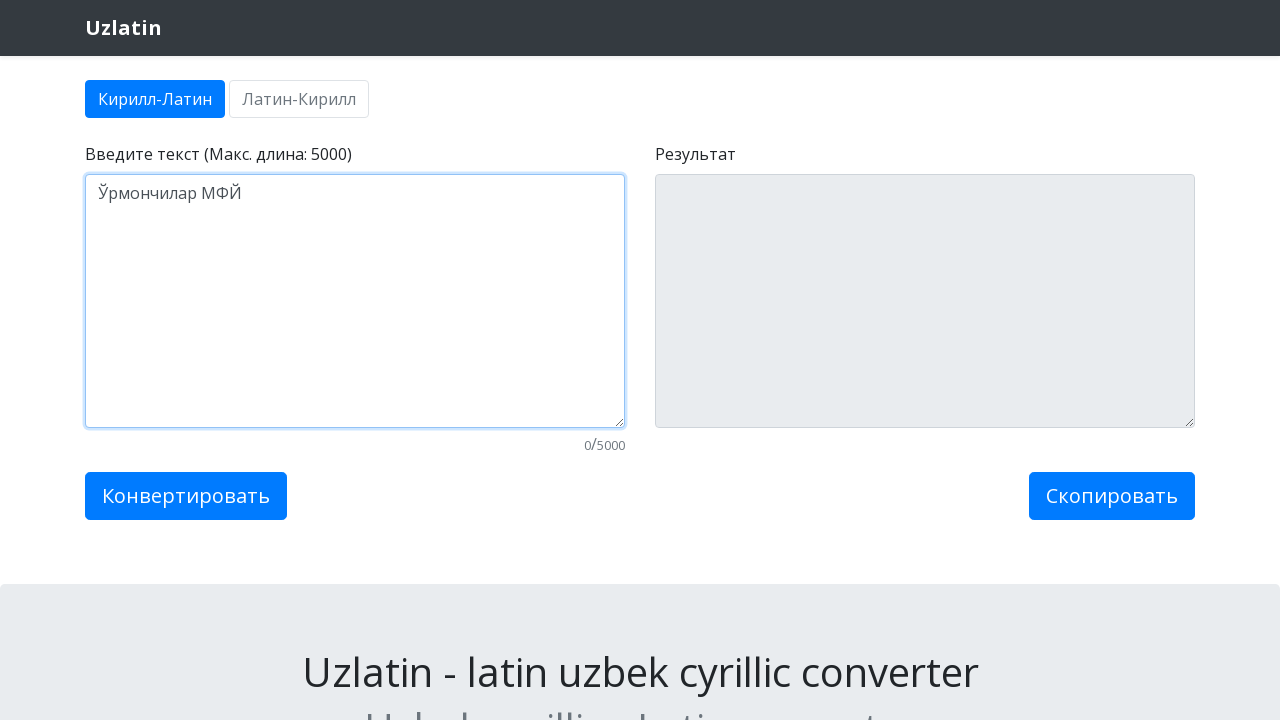

Clicked convert button to transliterate text at (186, 496) on .btn.btn-primary.btn-lg.form-send-btn
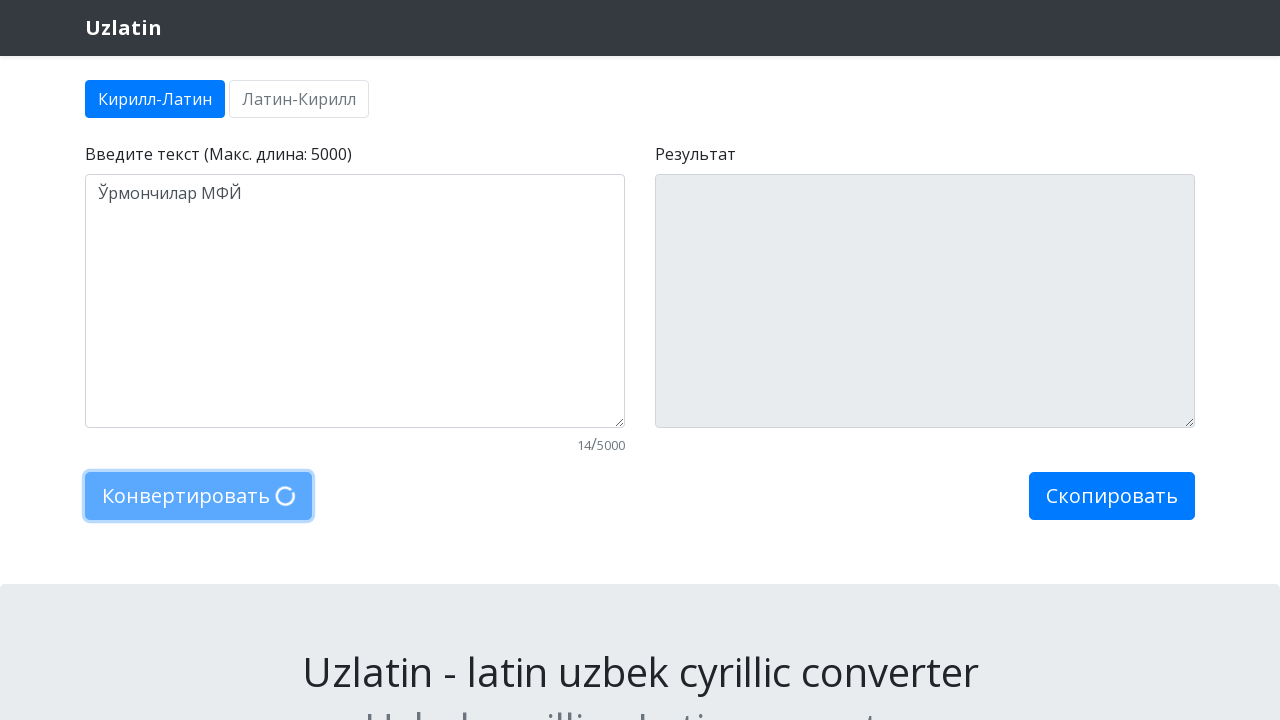

Waited for Latin transliteration result to appear in output field
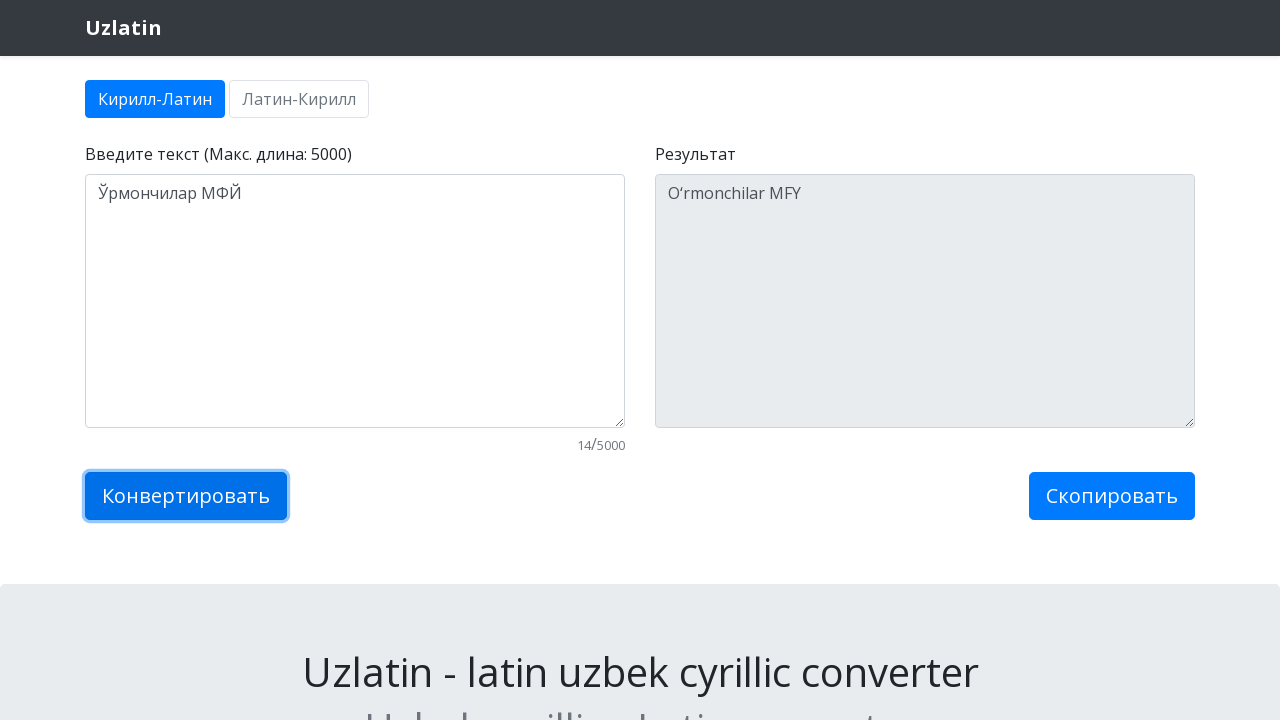

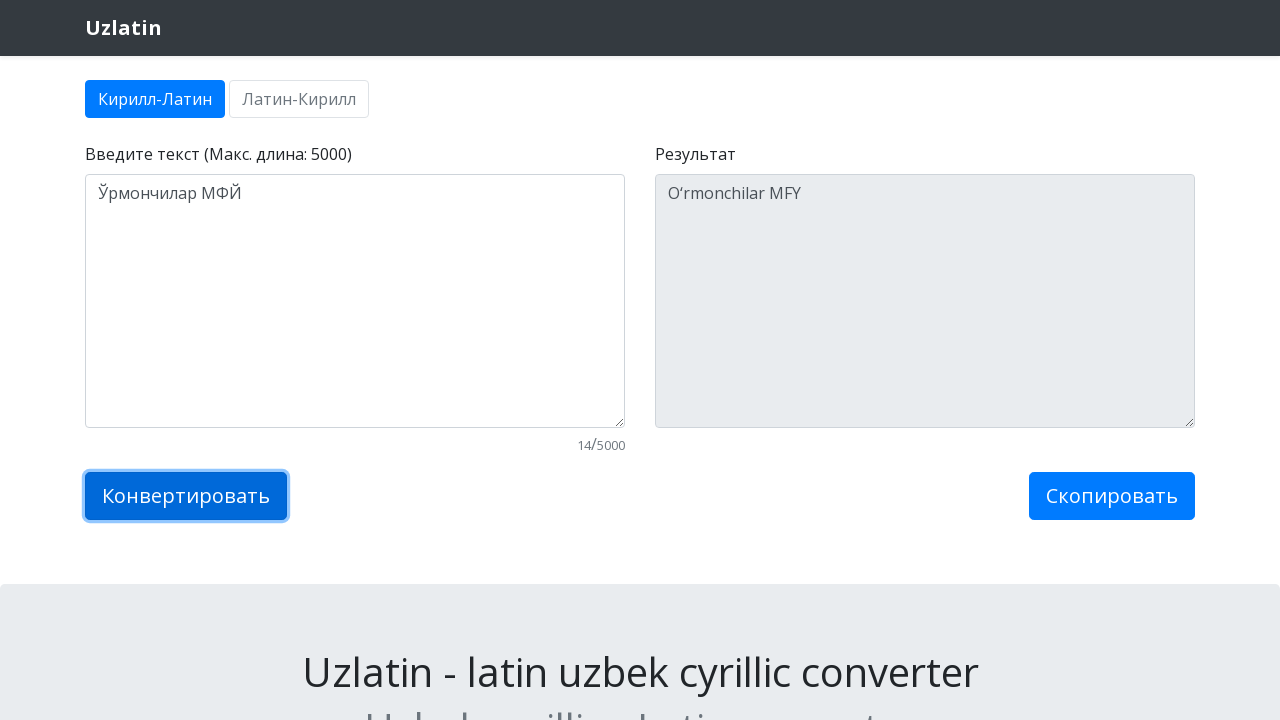